Tests the login form error handling by entering incorrect credentials and verifying that the appropriate error message is displayed

Starting URL: https://login1.nextbasecrm.com/

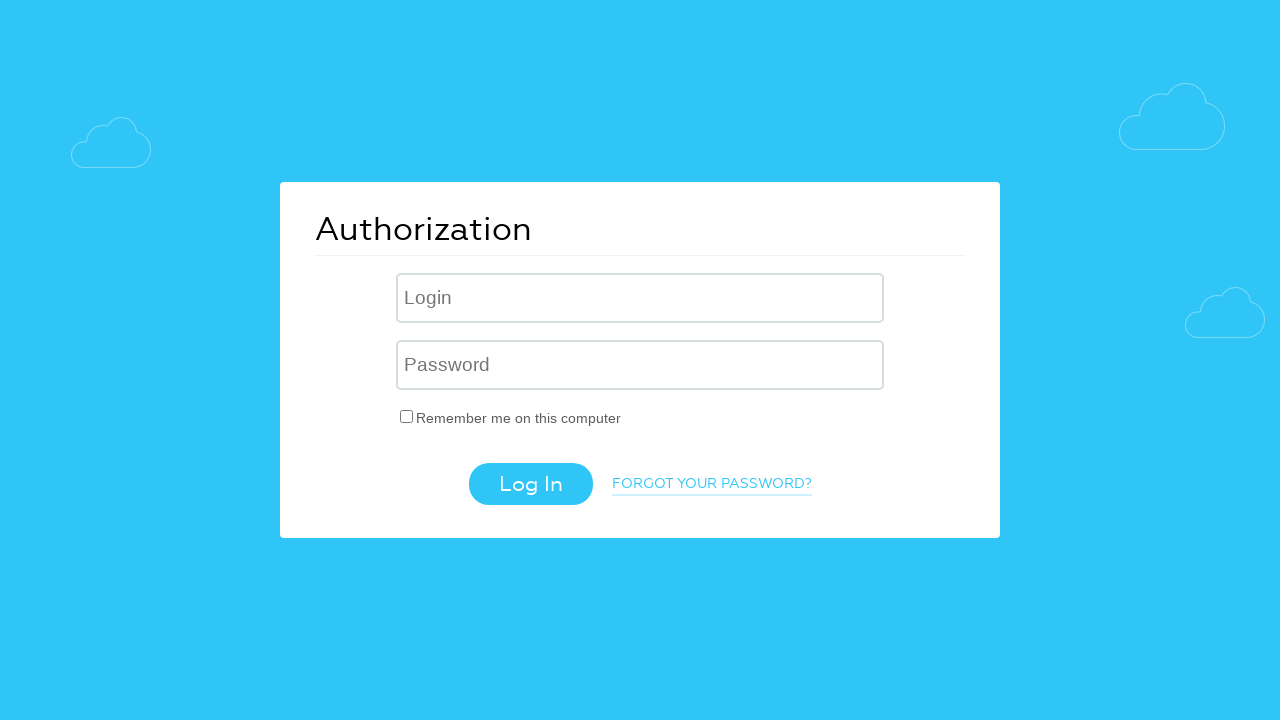

Filled username field with 'incorrect' on .login-inp
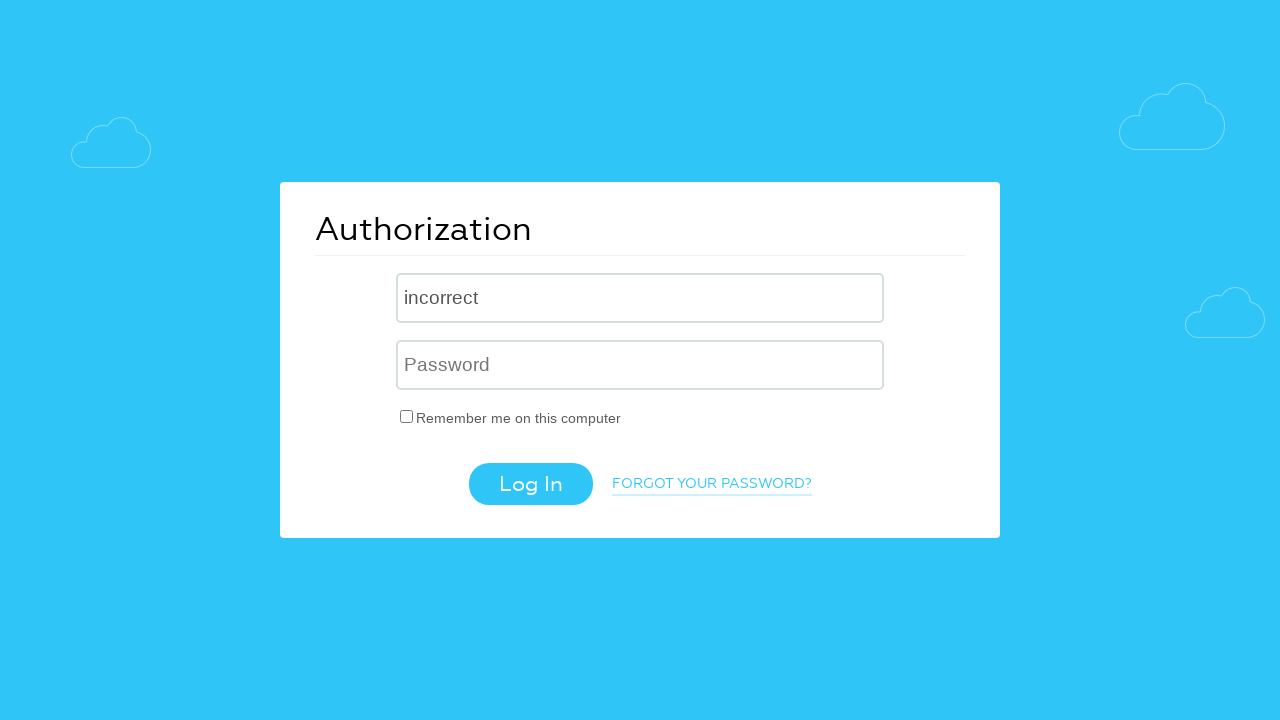

Filled password field with 'incorrect' on input[name='USER_PASSWORD']
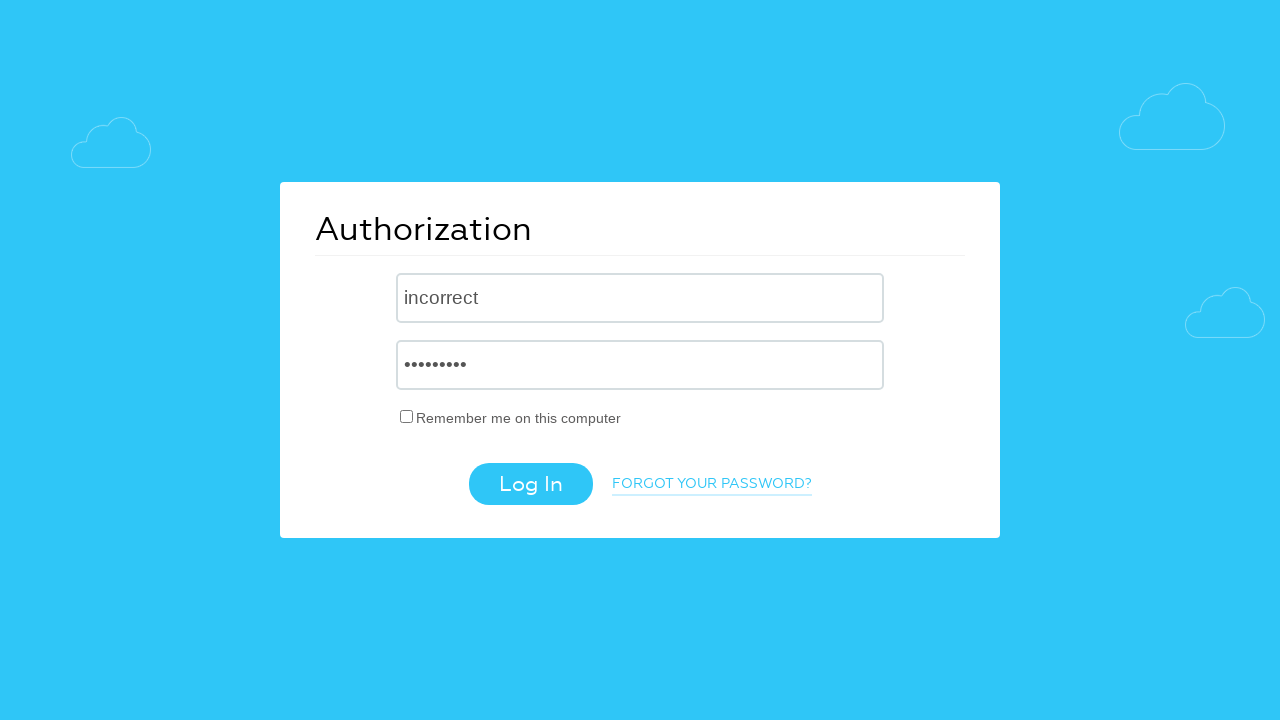

Clicked login button at (530, 484) on .login-btn
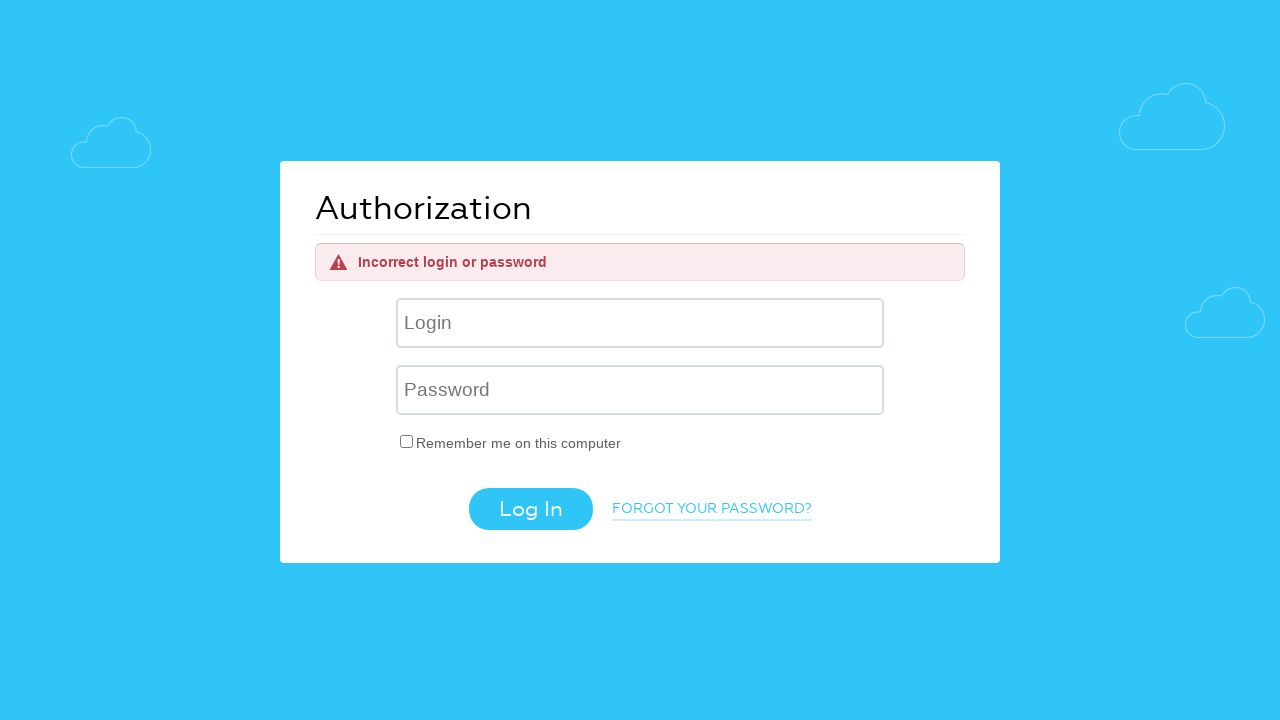

Error message appeared after login attempt with incorrect credentials
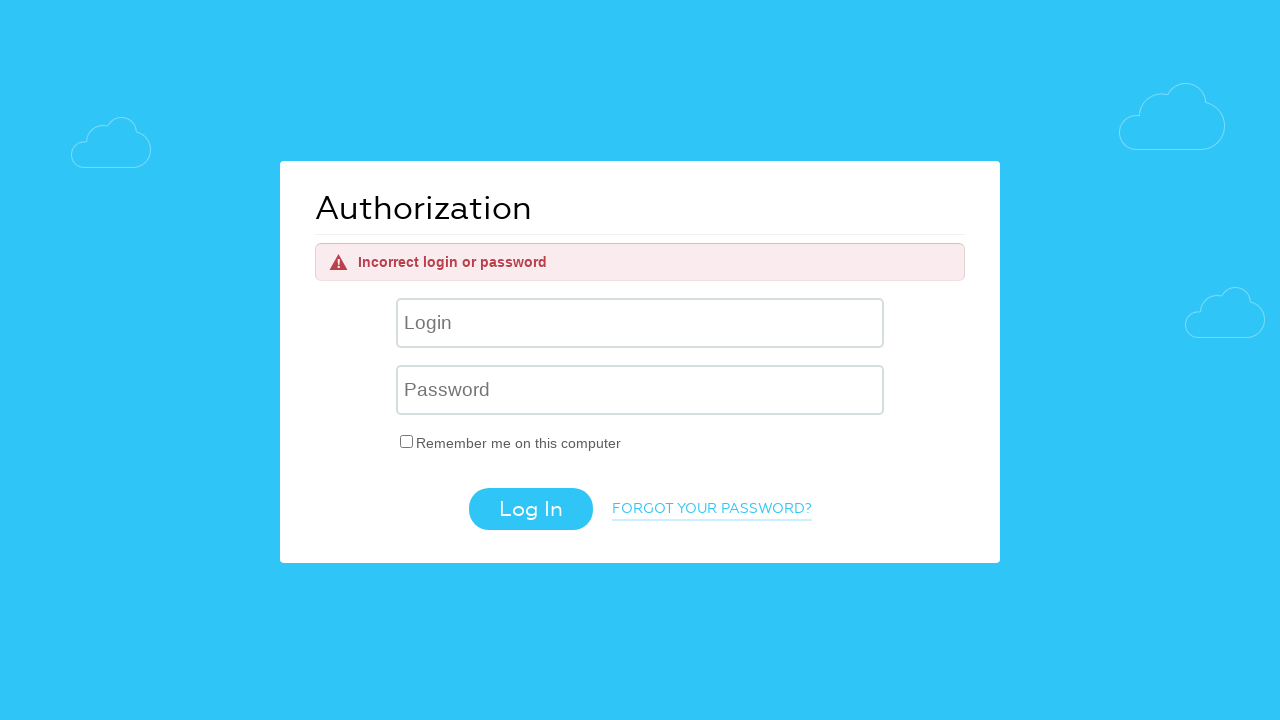

Verified error message text: 'Incorrect login or password'
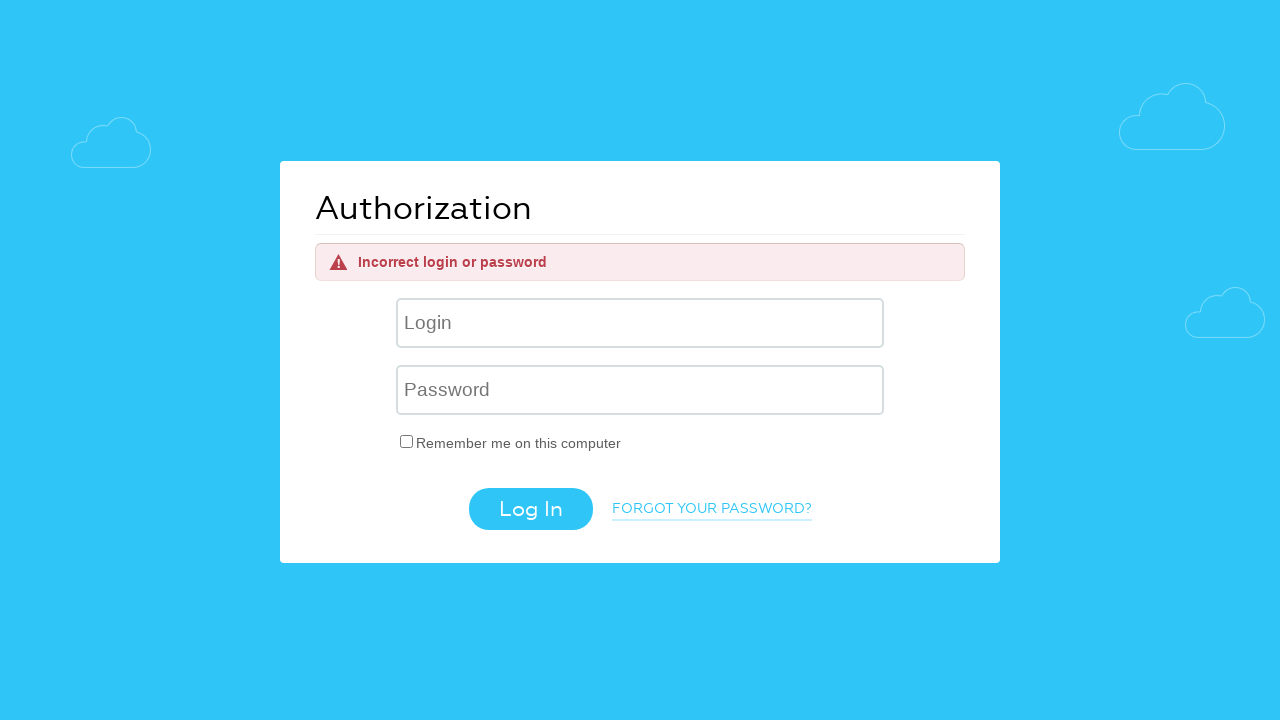

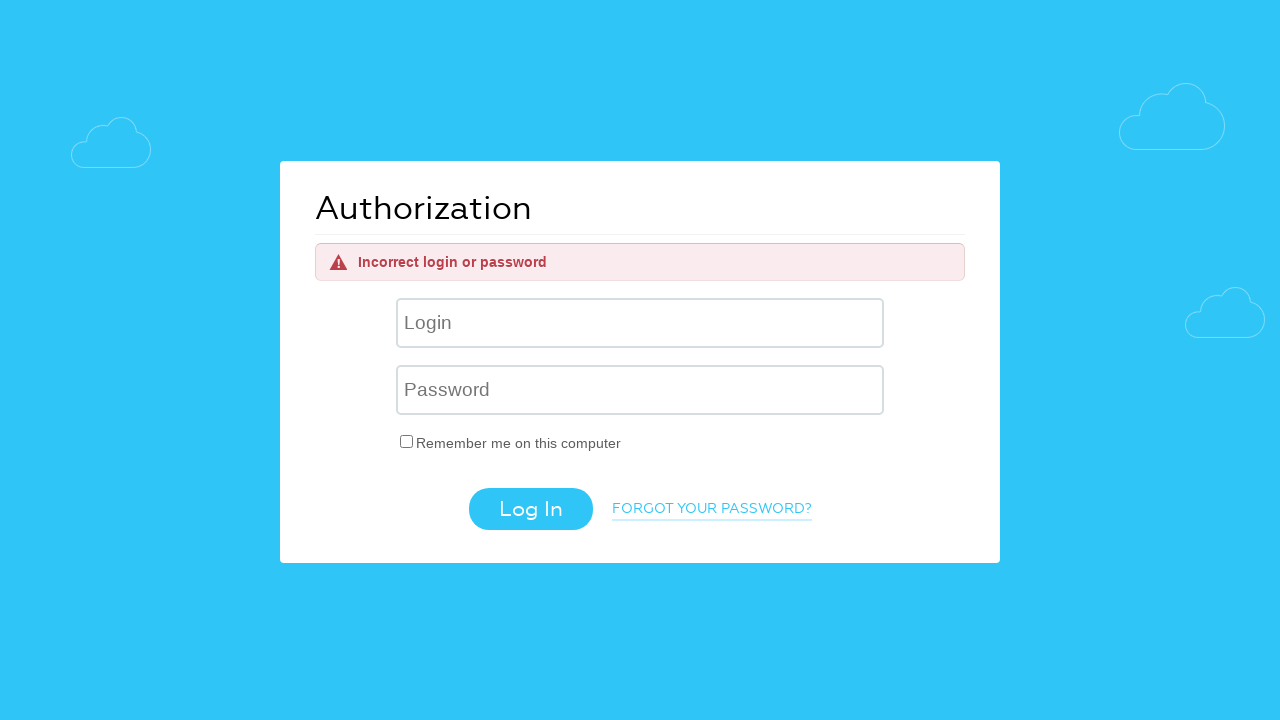